Tests radio button selection functionality by clicking a radio button and verifying its selected state

Starting URL: https://rahulshettyacademy.com/AutomationPractice/

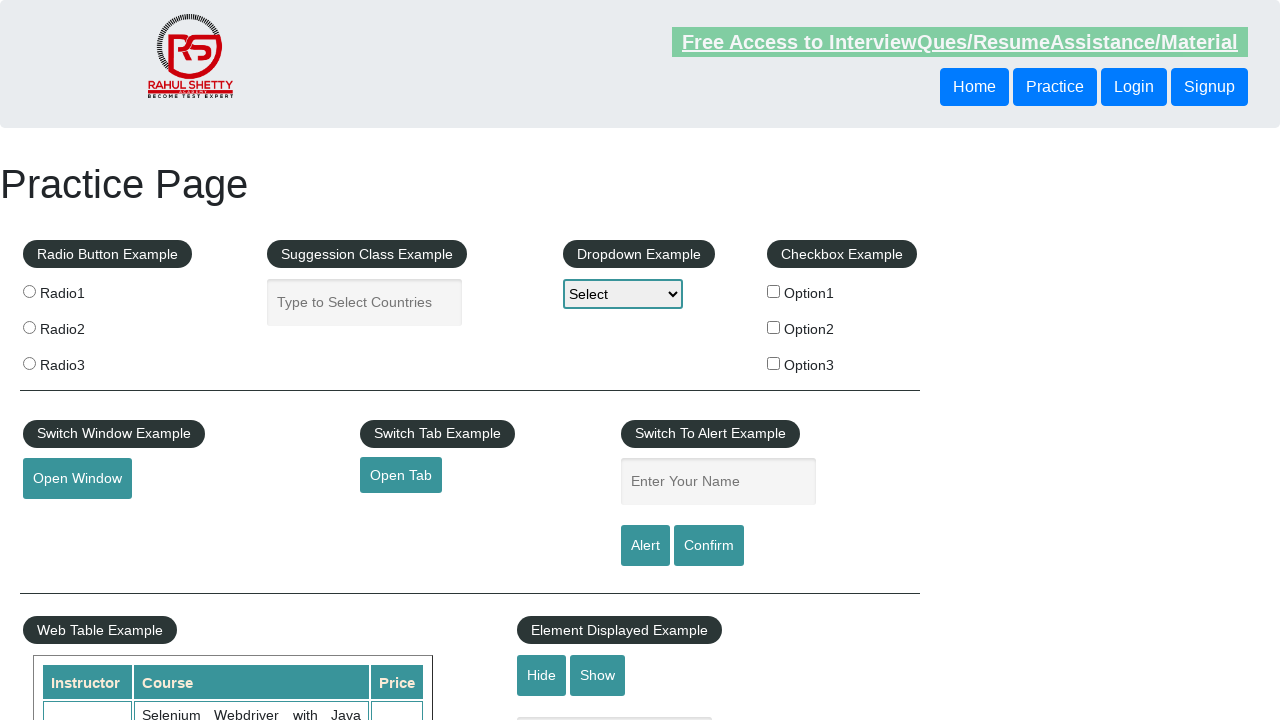

Clicked the first radio button (radio1) at (29, 291) on input[value='radio1']
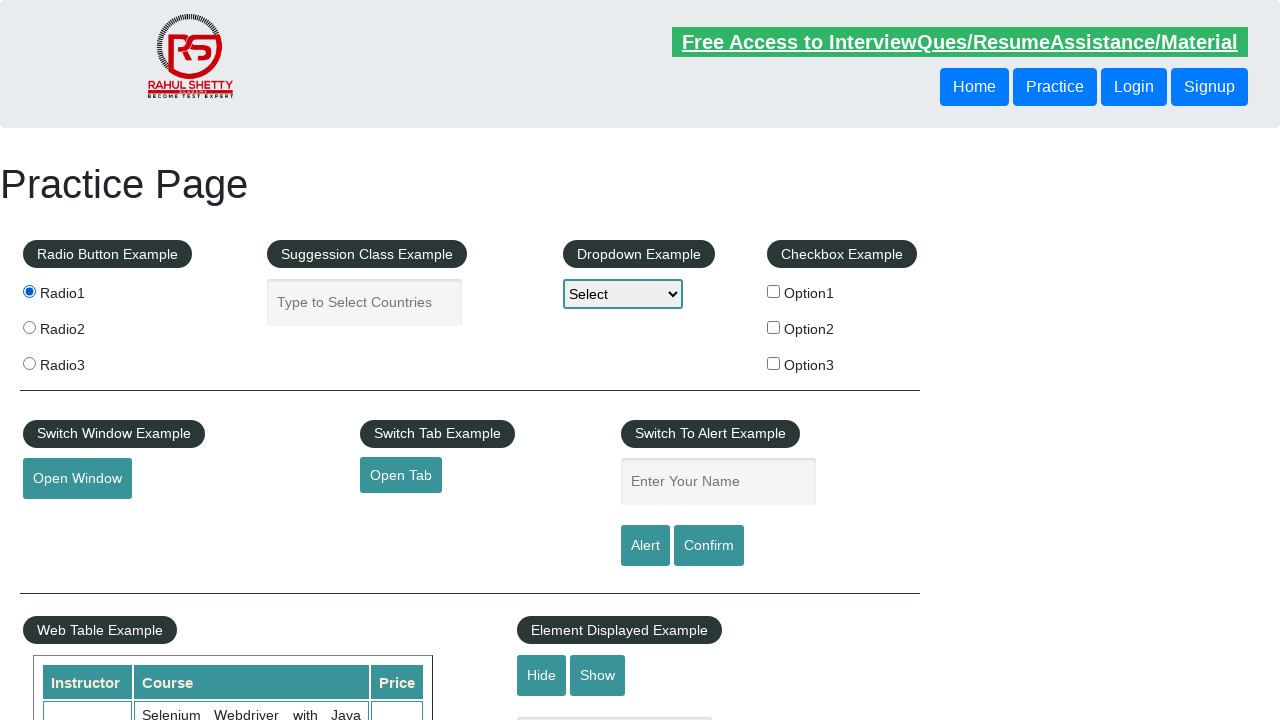

Verified first radio button is selected
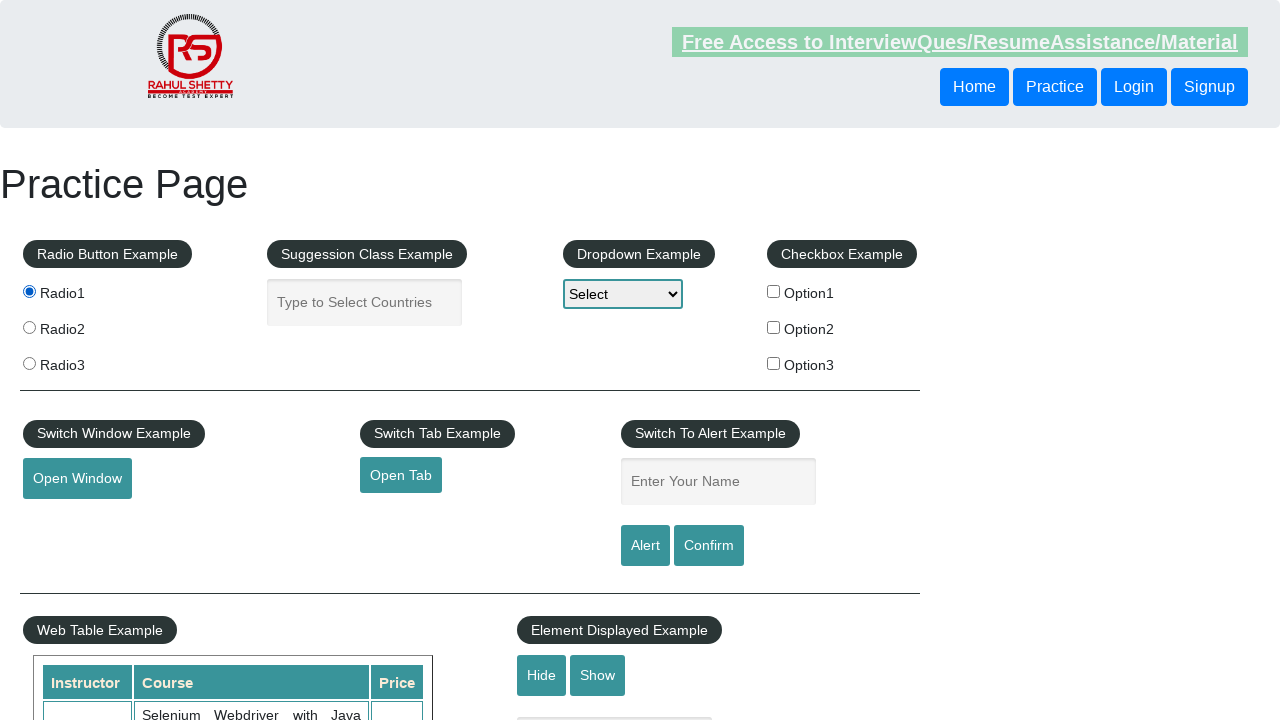

Verified second radio button is not selected
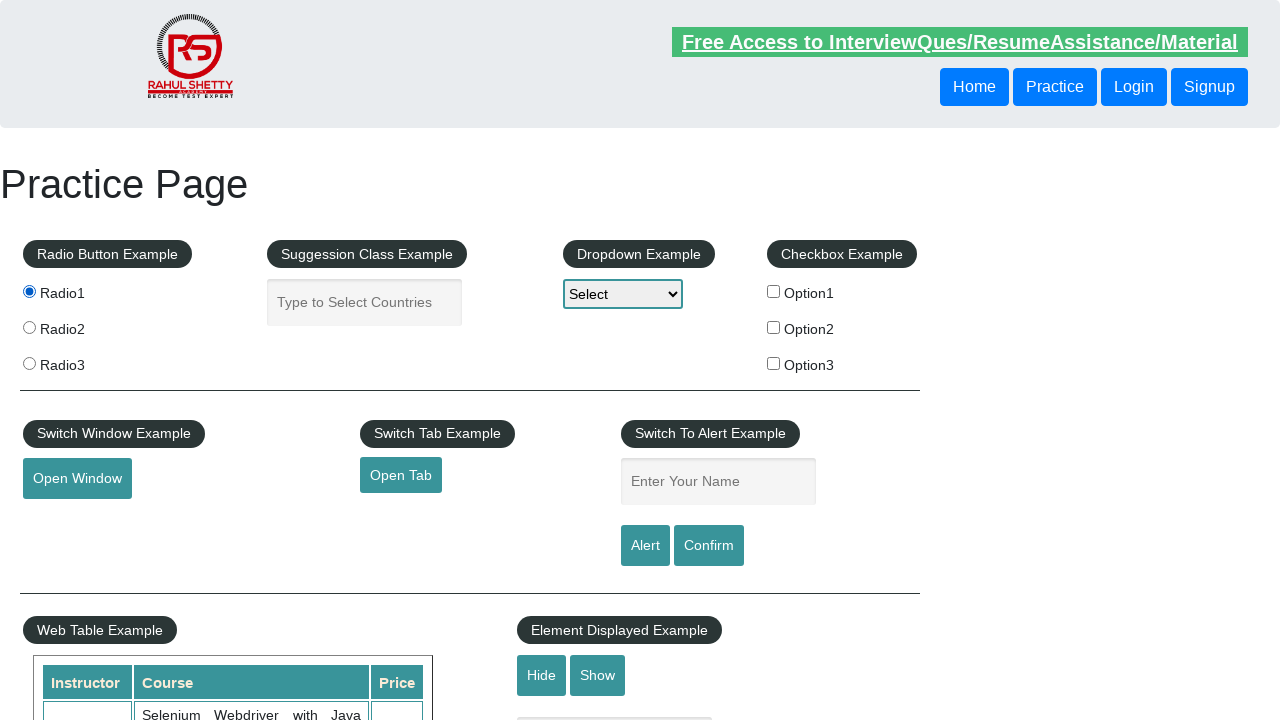

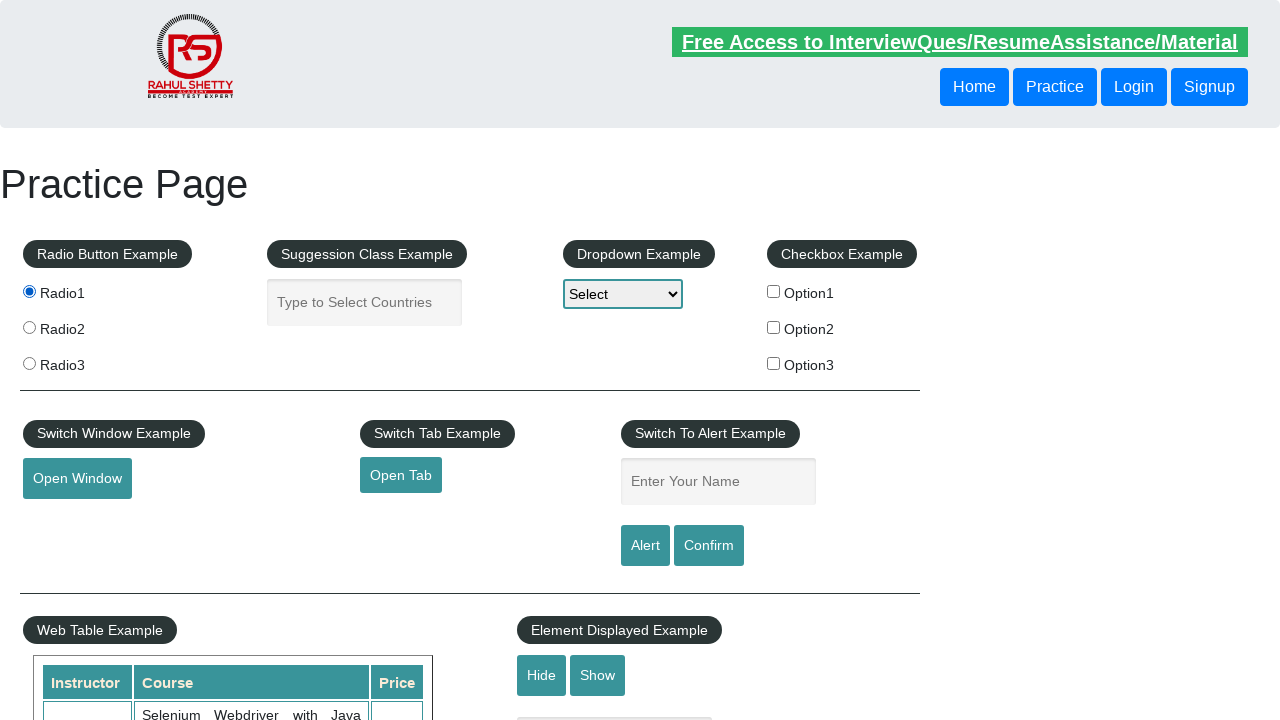